Tests a ToDo application in parallel across browsers by clicking checkboxes, adding a new todo item, and archiving completed items.

Starting URL: http://crossbrowsertesting.github.io/todo-app.html

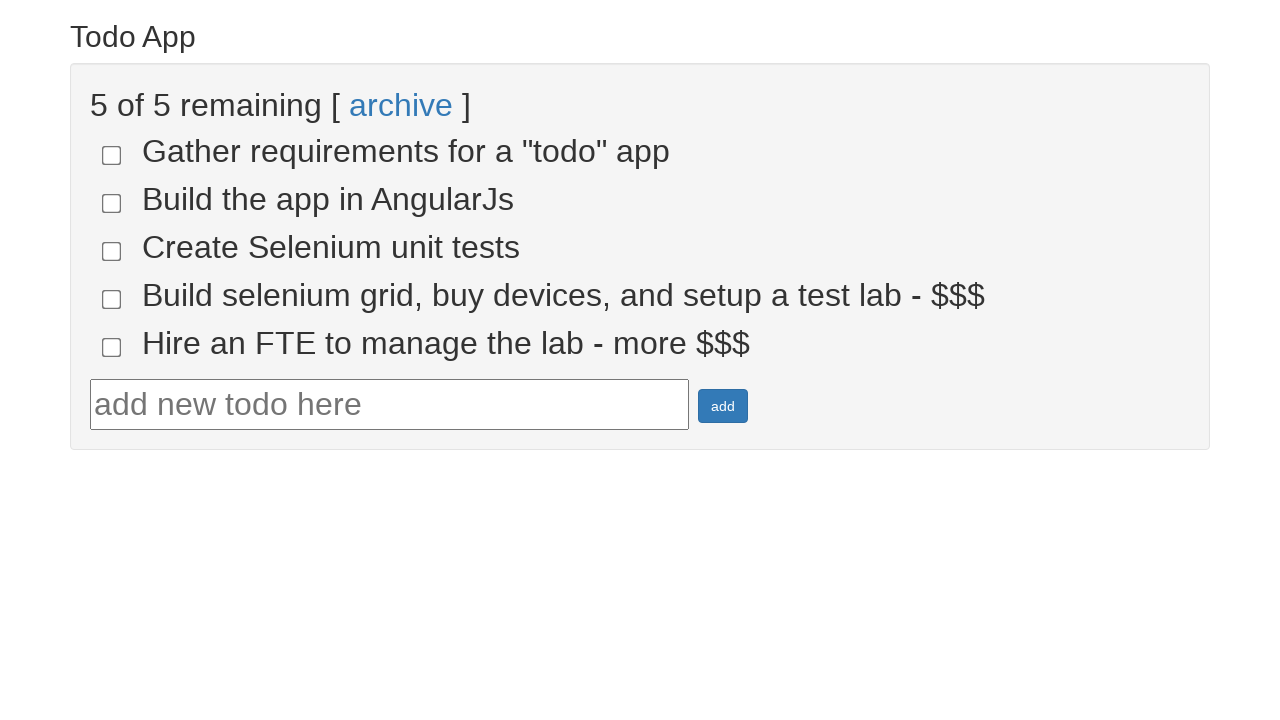

Clicked checkbox for todo item 4 at (112, 299) on input[name='todo-4']
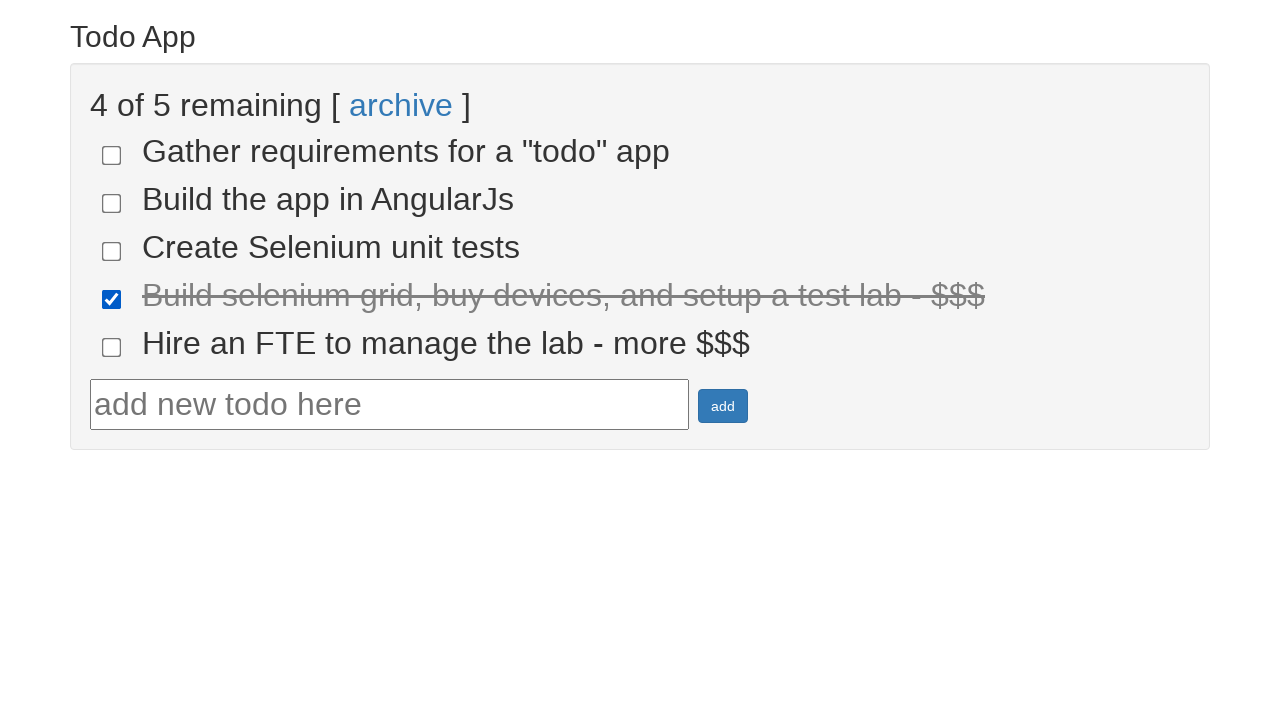

Clicked checkbox for todo item 5 at (112, 347) on input[name='todo-5']
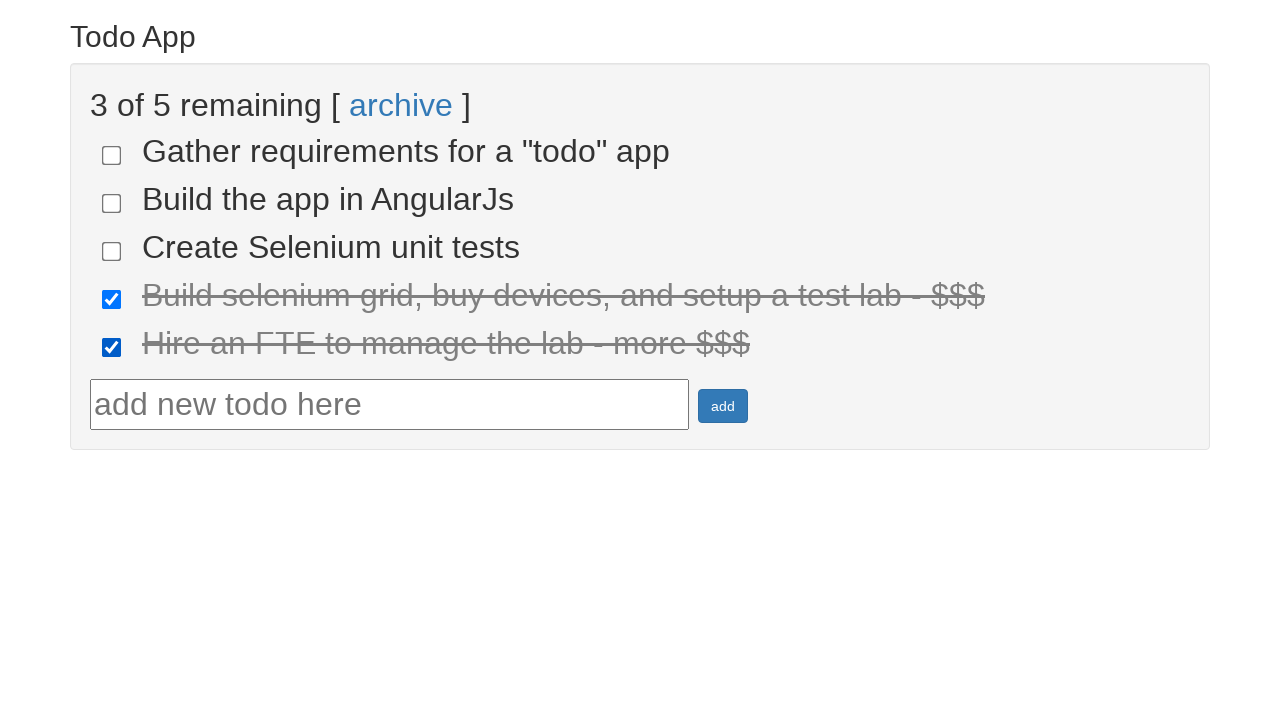

Verified two items are marked as done
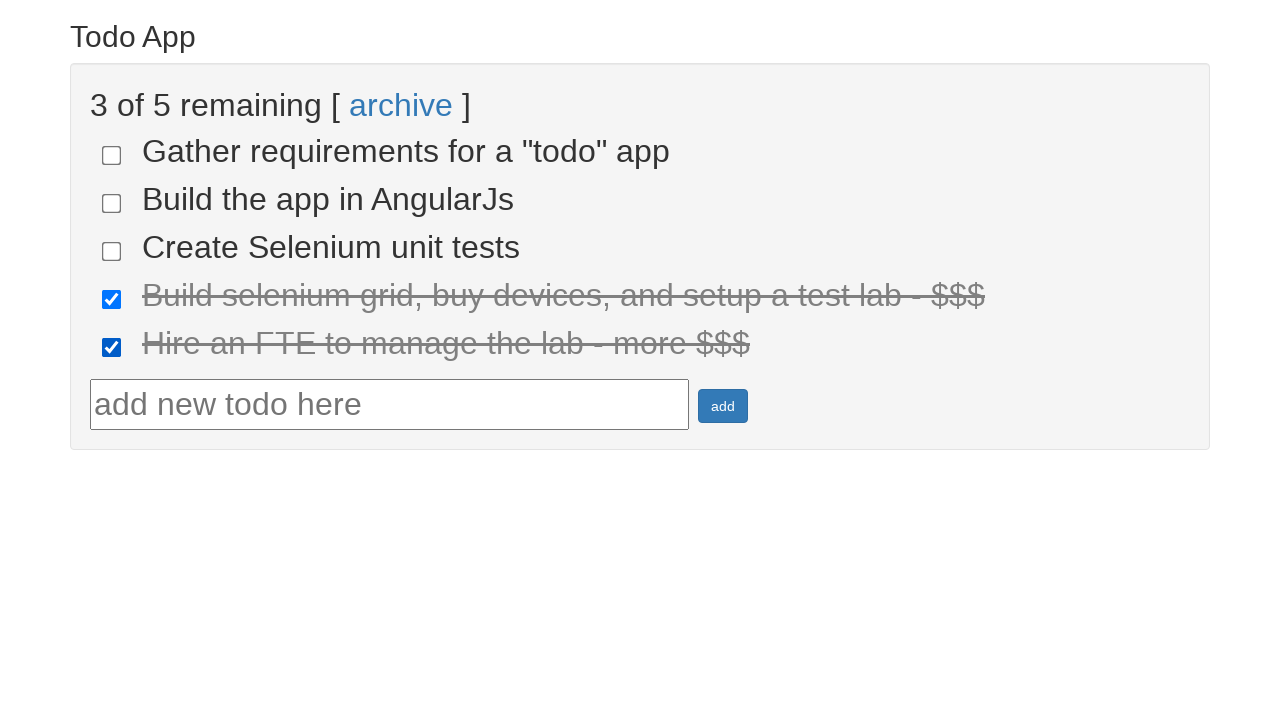

Filled todo text field with 'run your first selenium test' on #todotext
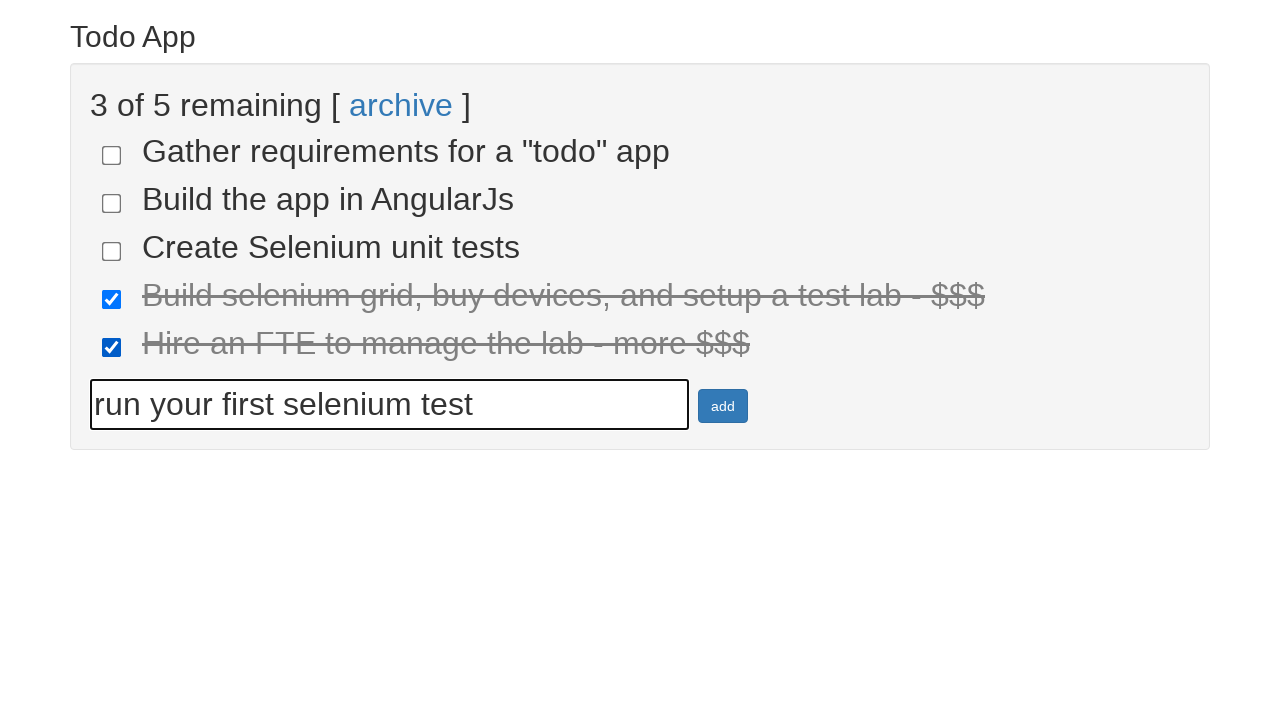

Clicked add button to create new todo item at (723, 406) on #addbutton
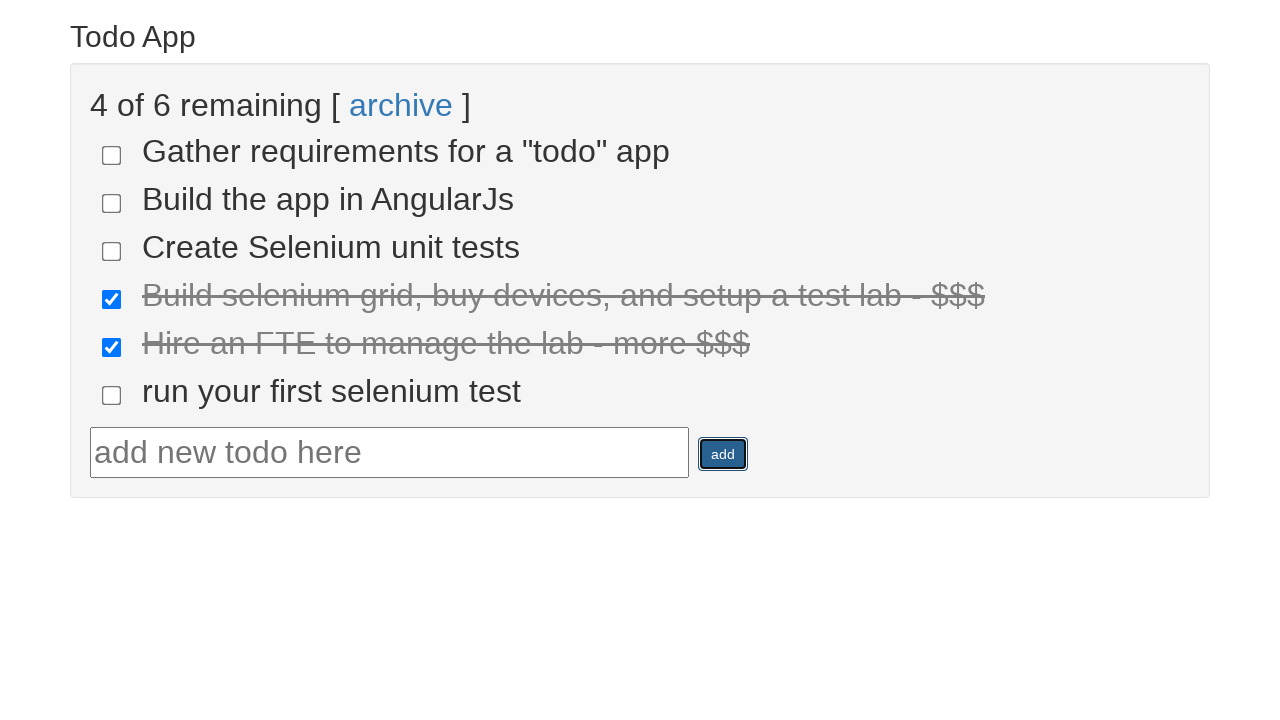

Verified new todo item was added as the 6th item
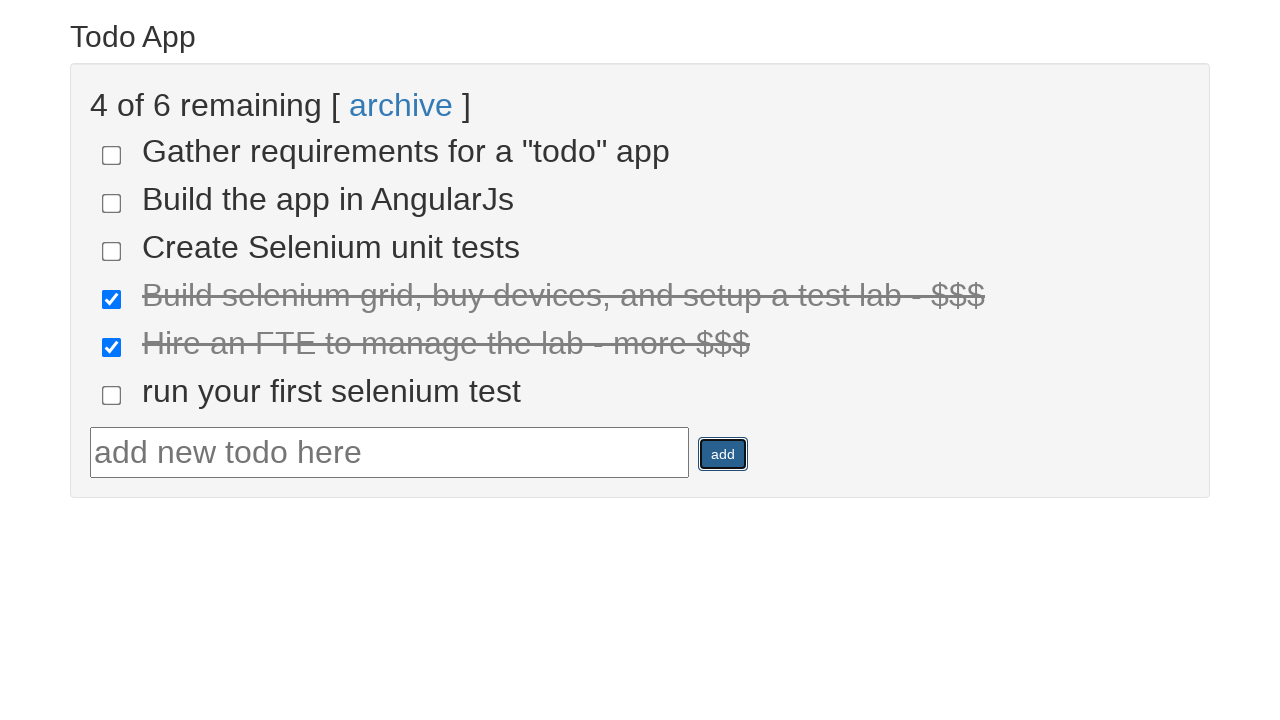

Clicked archive link to archive completed items at (401, 105) on a:has-text('archive')
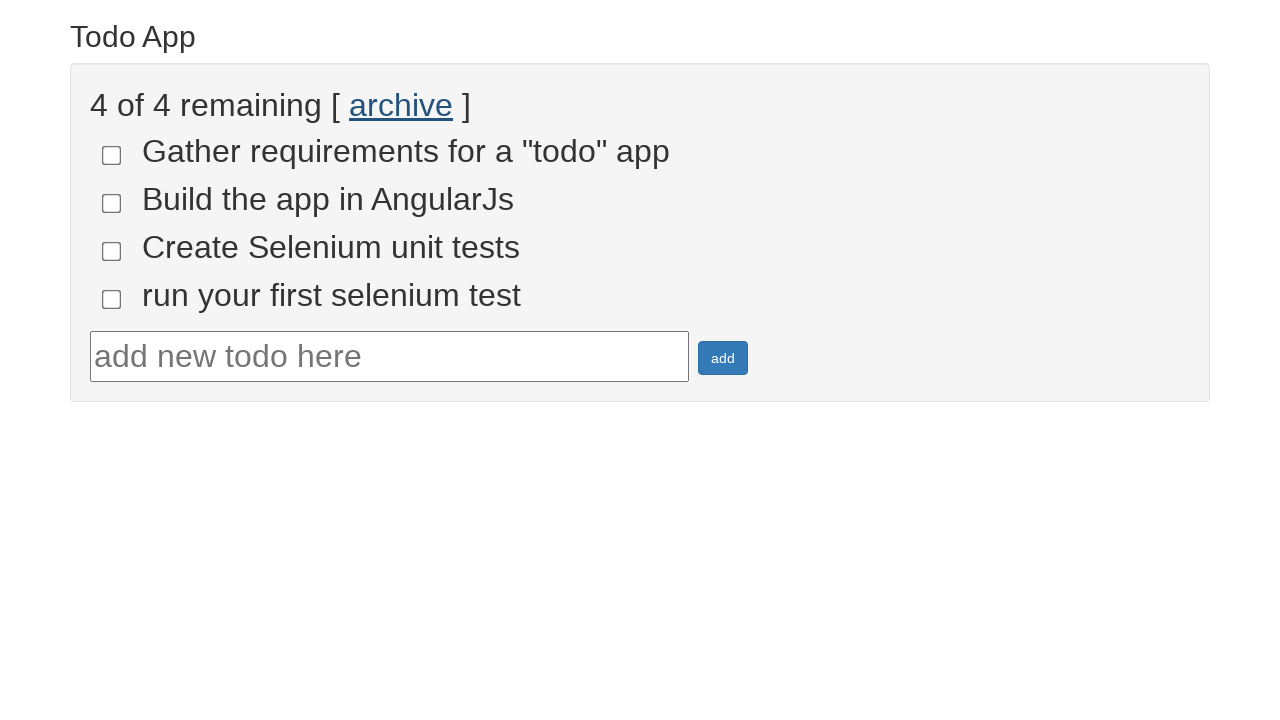

Verified page updated after archiving completed items
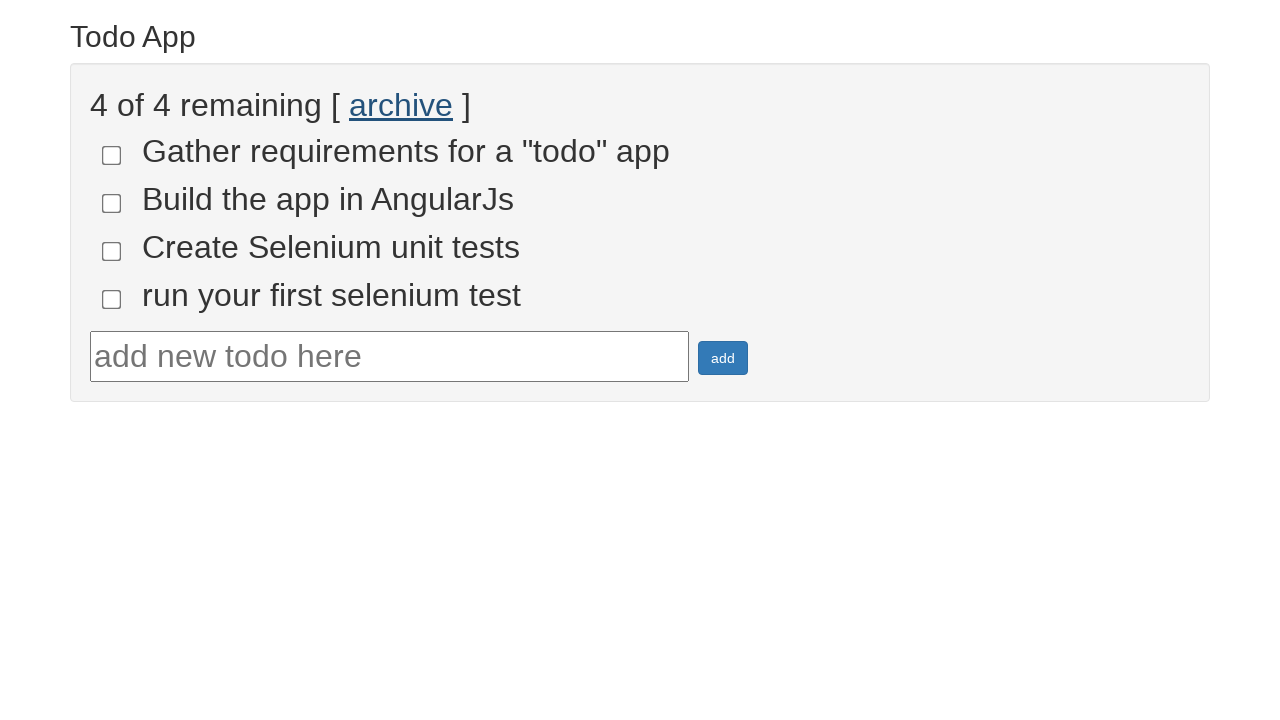

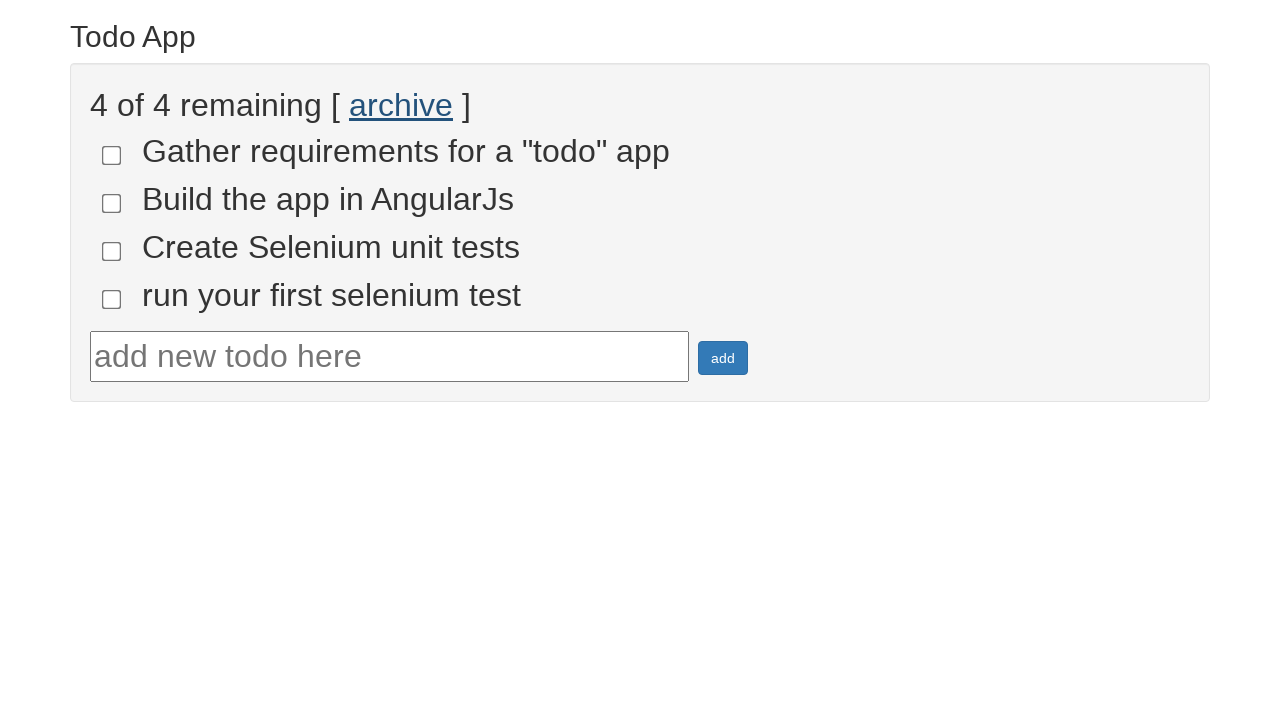